Simple navigation test that opens a login practice page in a new browser context

Starting URL: https://rahulshettyacademy.com/loginpagePractise/

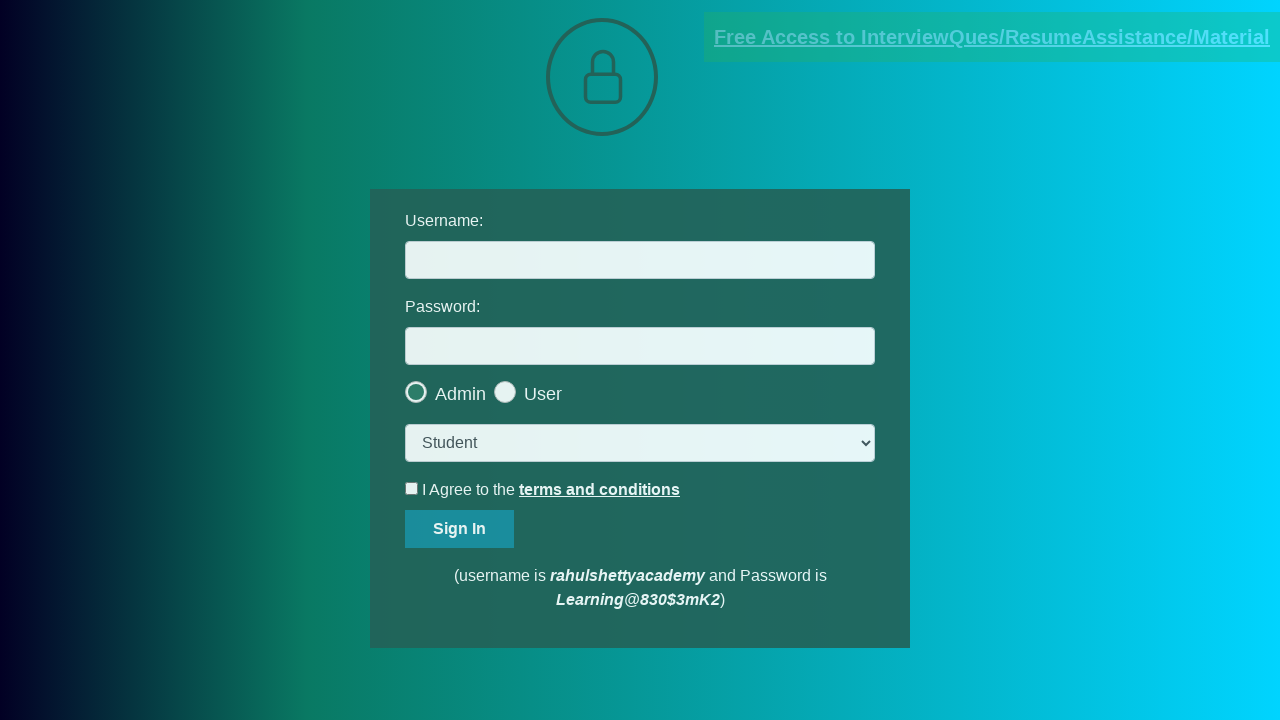

Login practice page loaded successfully (DOM content ready)
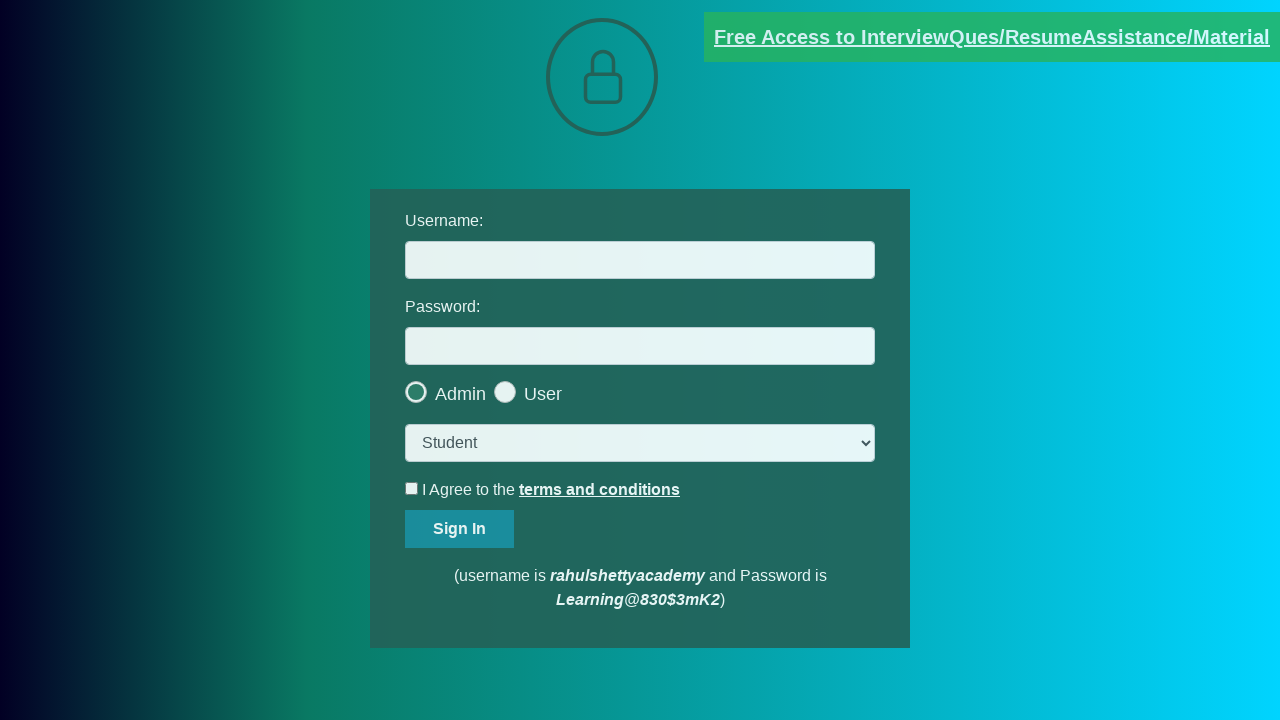

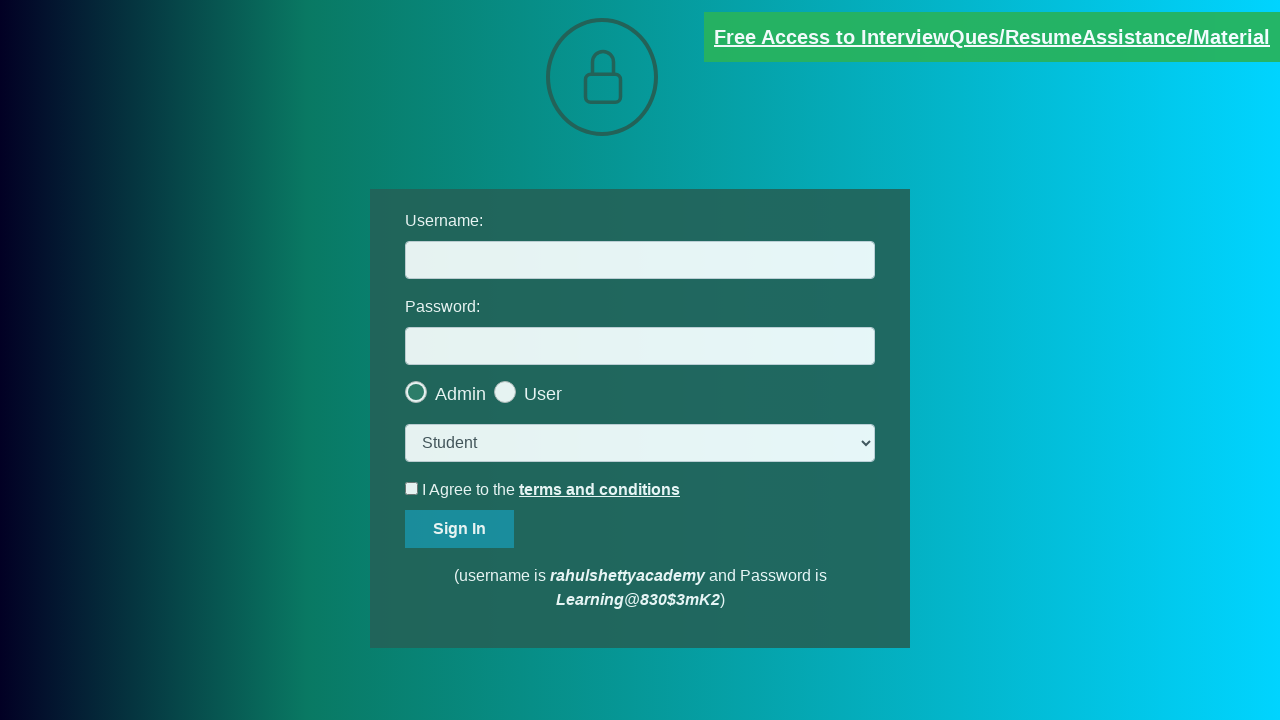